Tests GitHub issue search functionality by searching for a repository, navigating to it, opening the Issues tab, and verifying that a specific issue number is visible.

Starting URL: https://github.com

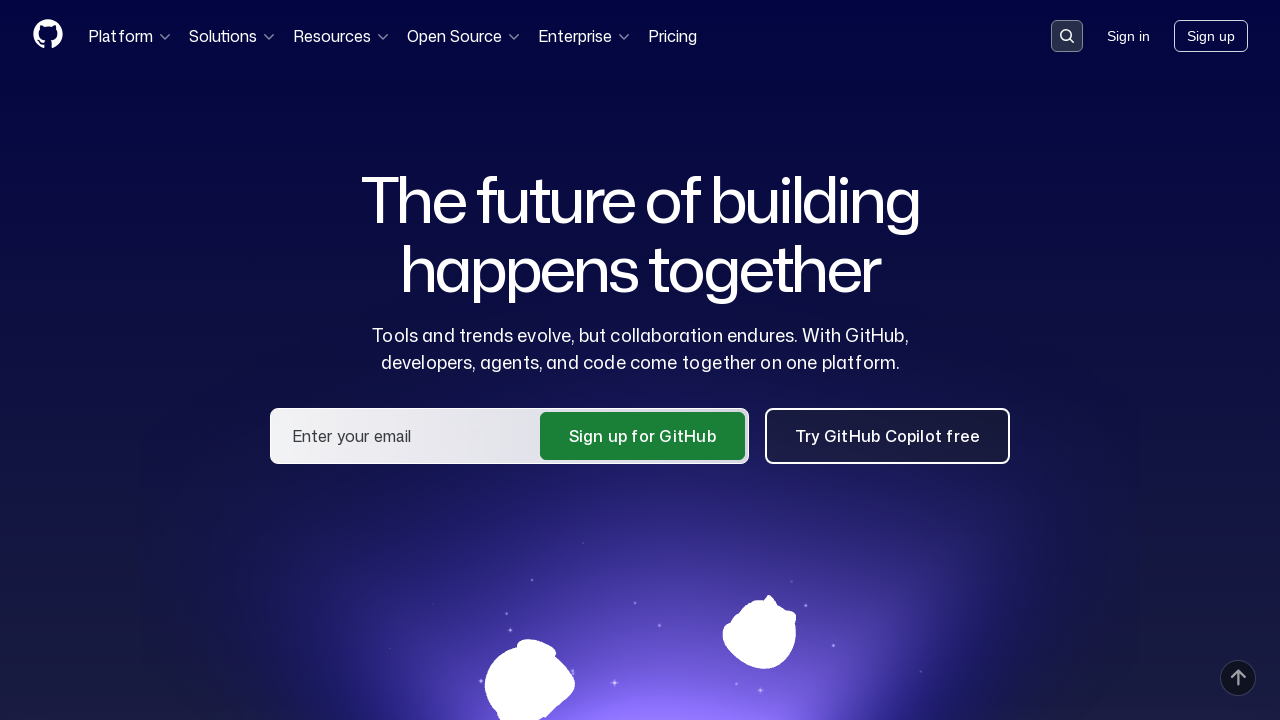

Clicked header search button at (1067, 36) on .header-search-button
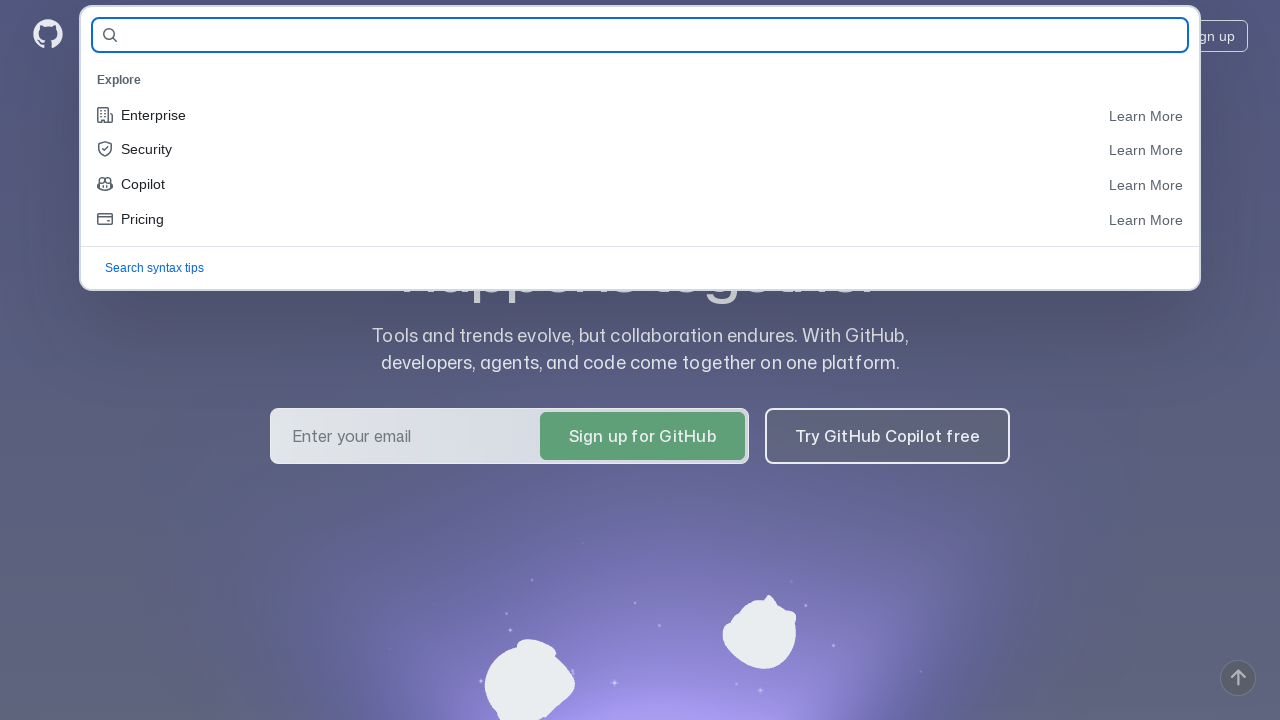

Filled search field with repository name 'yourchencore666/qaguru_python_4_hw_2' on input[name="query-builder-test"]
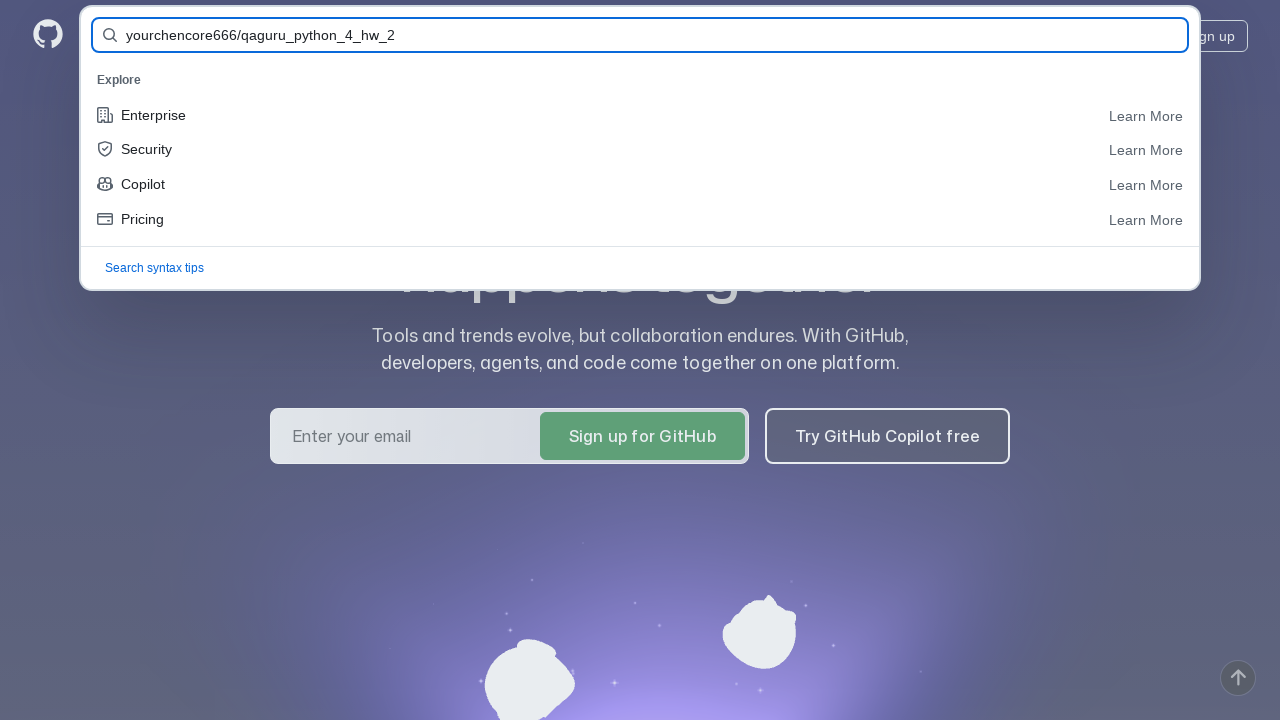

Pressed Enter to search for repository
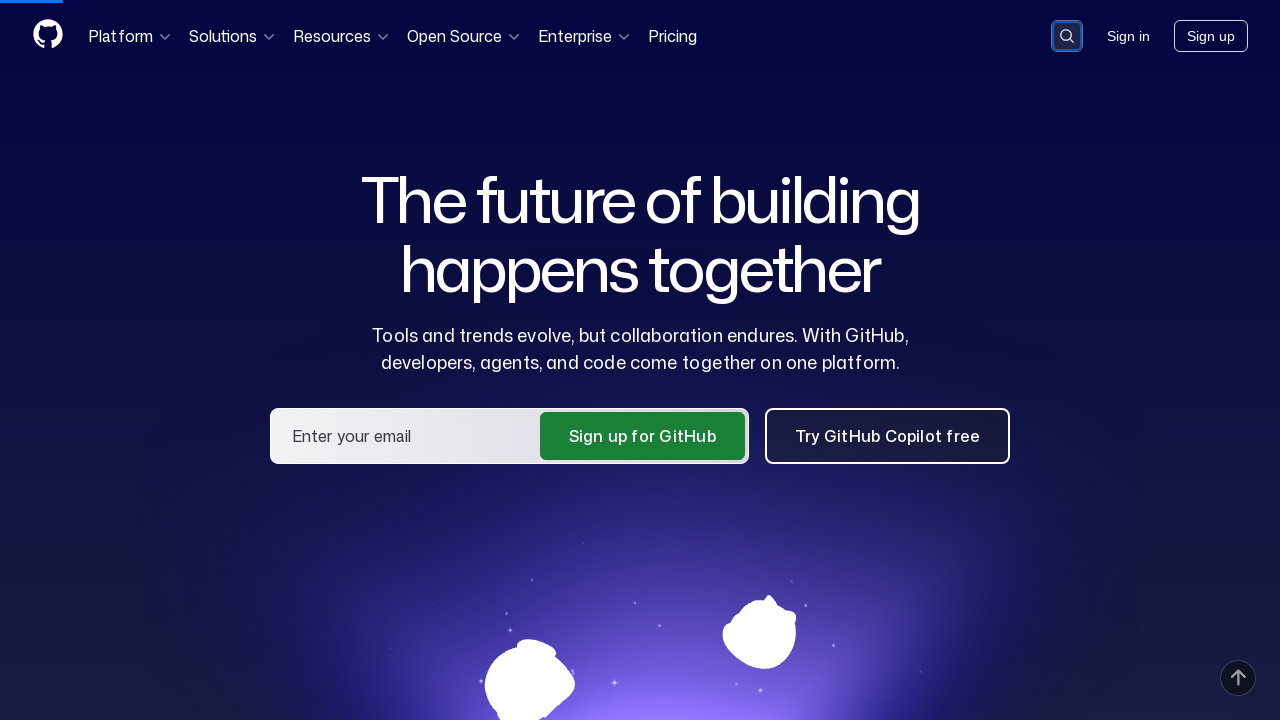

Clicked on repository link in search results at (530, 161) on a:has-text("yourchencore666/qaguru_python_4_hw_2")
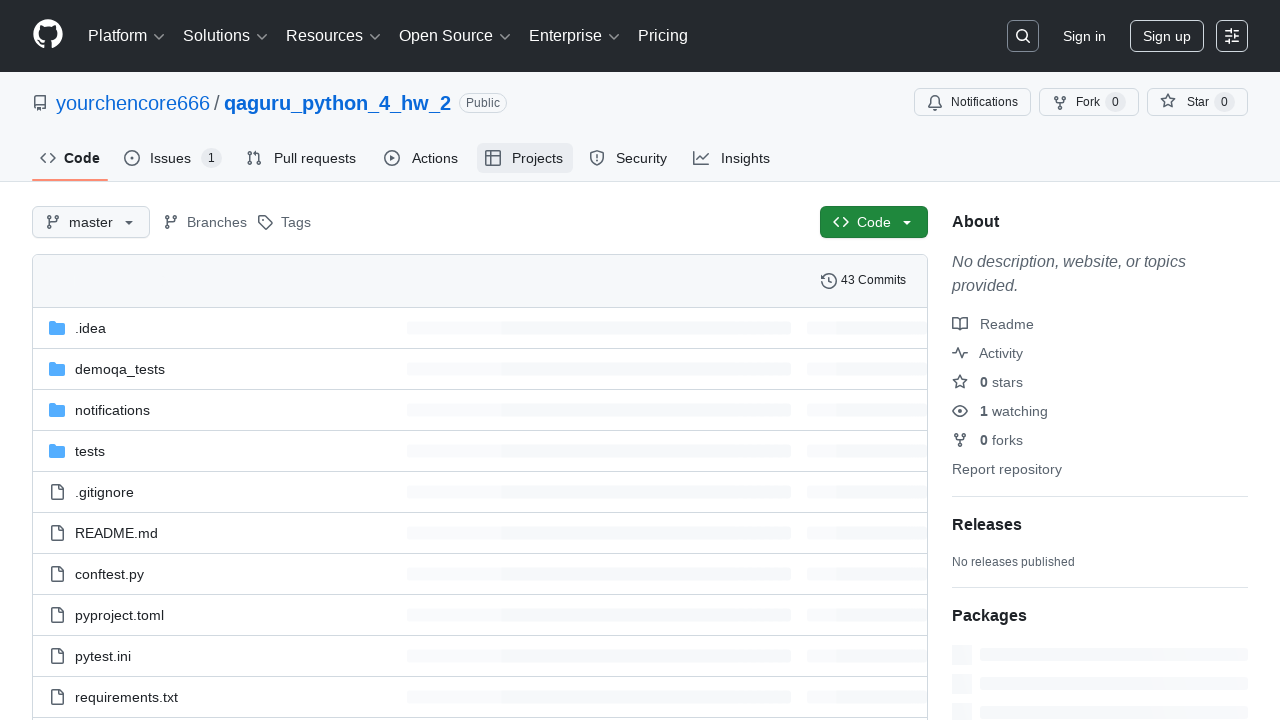

Clicked on Issues tab at (173, 158) on #issues-tab
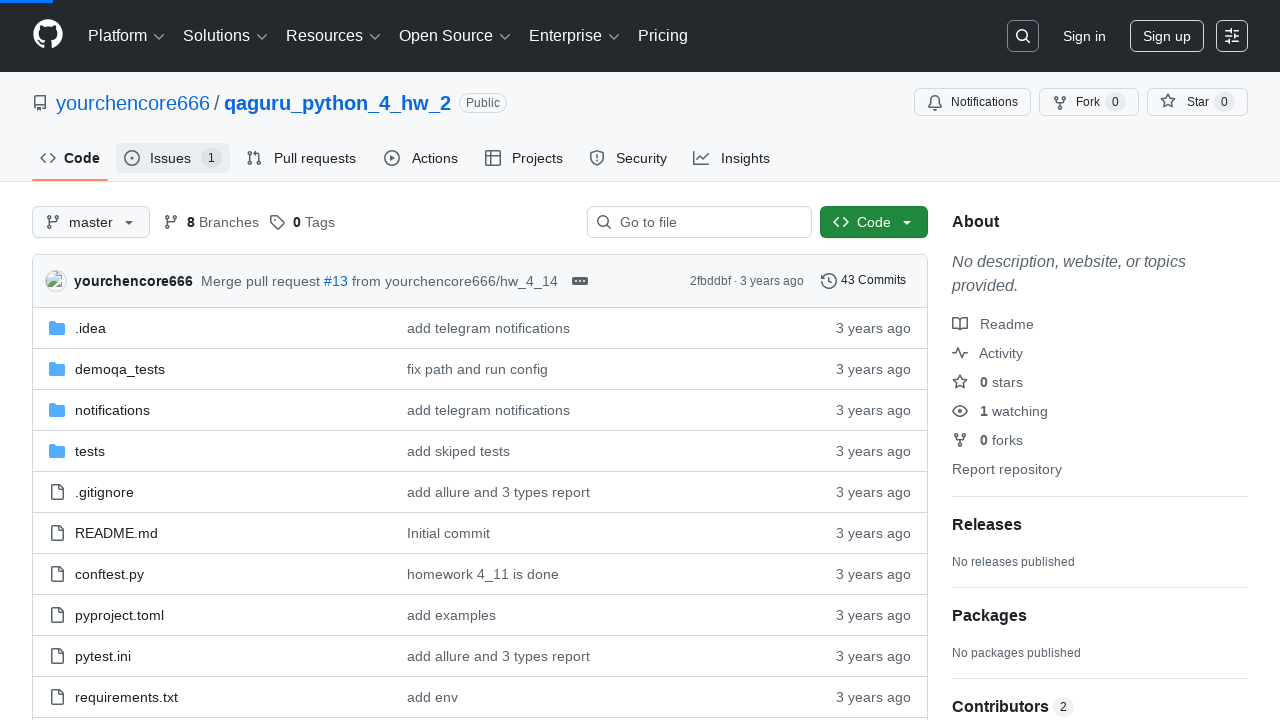

Verified issue #8 is visible
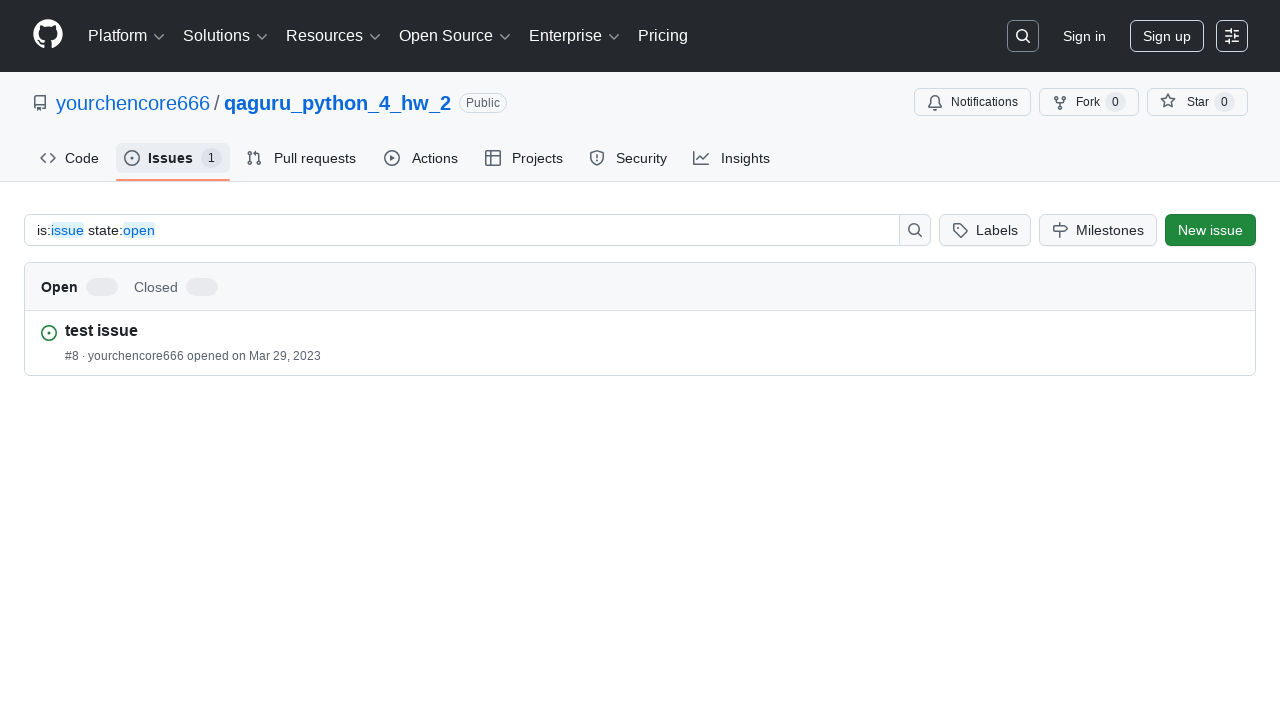

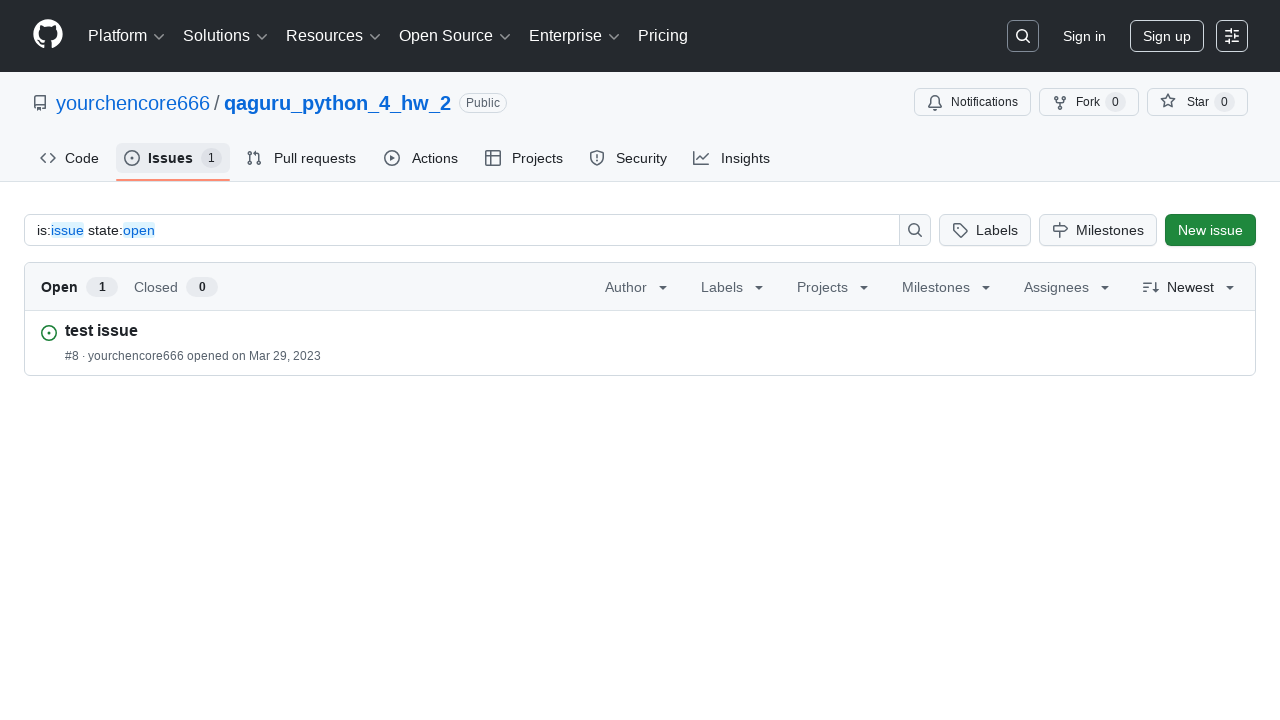